Tests JavaScript alert handling by clicking a button to trigger an alert, accepting it, and verifying the result message is displayed correctly.

Starting URL: https://testcenter.techproeducation.com/index.php?page=javascript-alerts

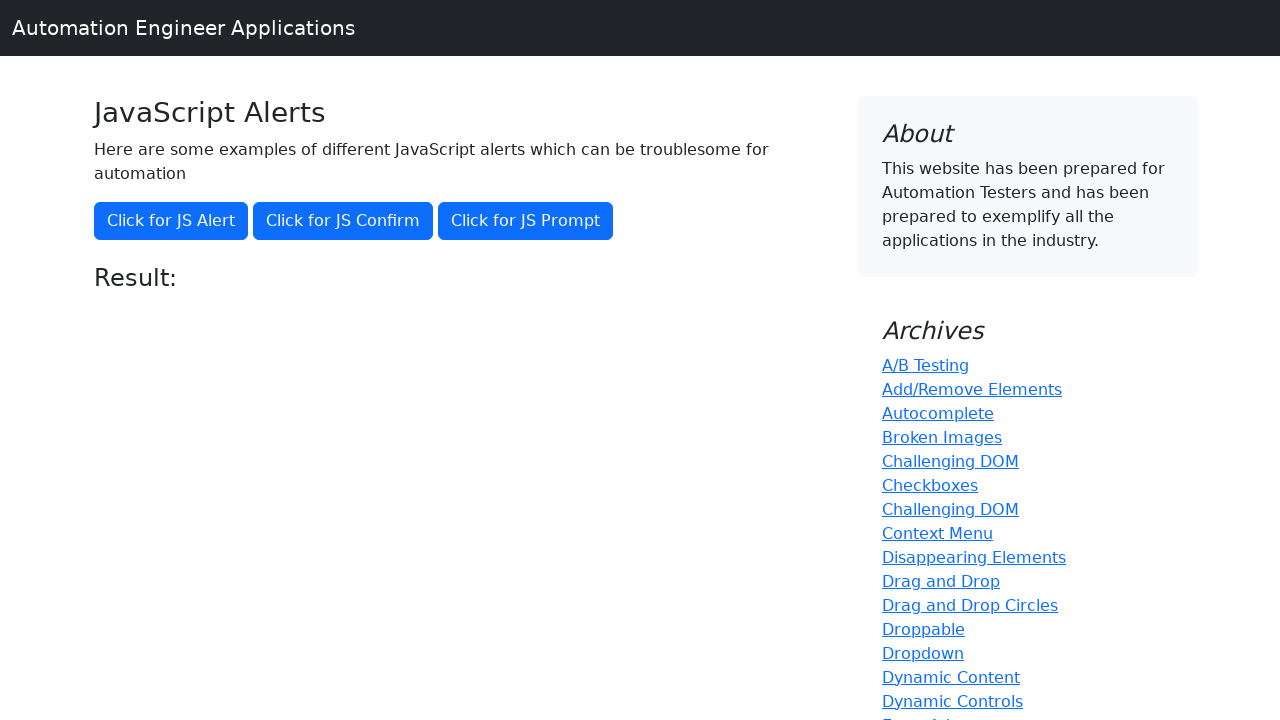

Clicked the JavaScript alert button at (171, 221) on button[onclick='jsAlert()']
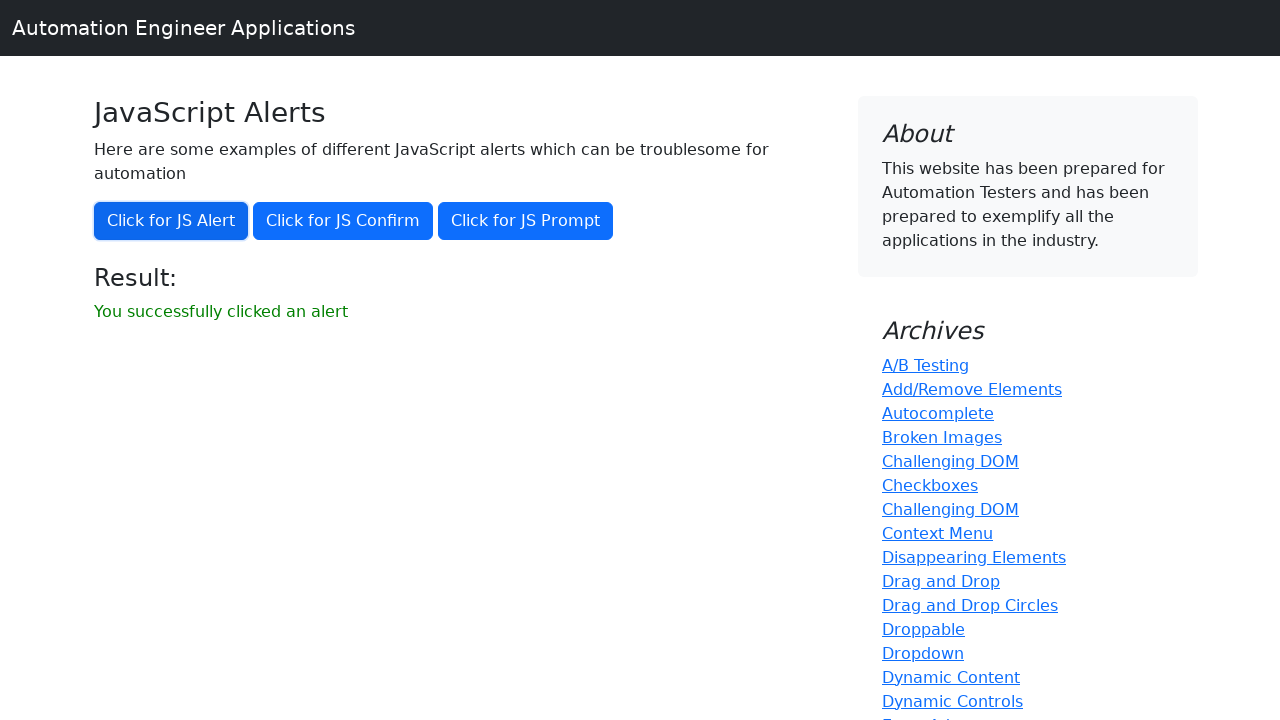

Set up dialog handler to accept alerts
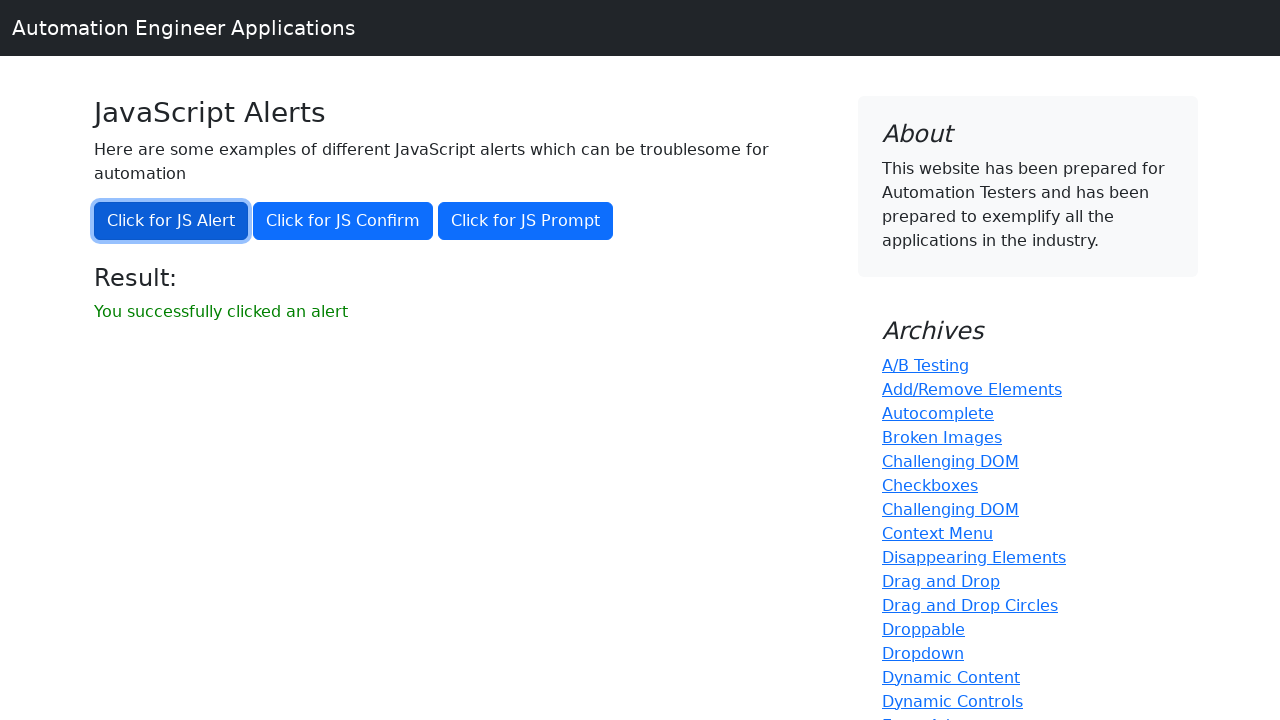

Clicked the JavaScript alert button again to trigger alert at (171, 221) on button[onclick='jsAlert()']
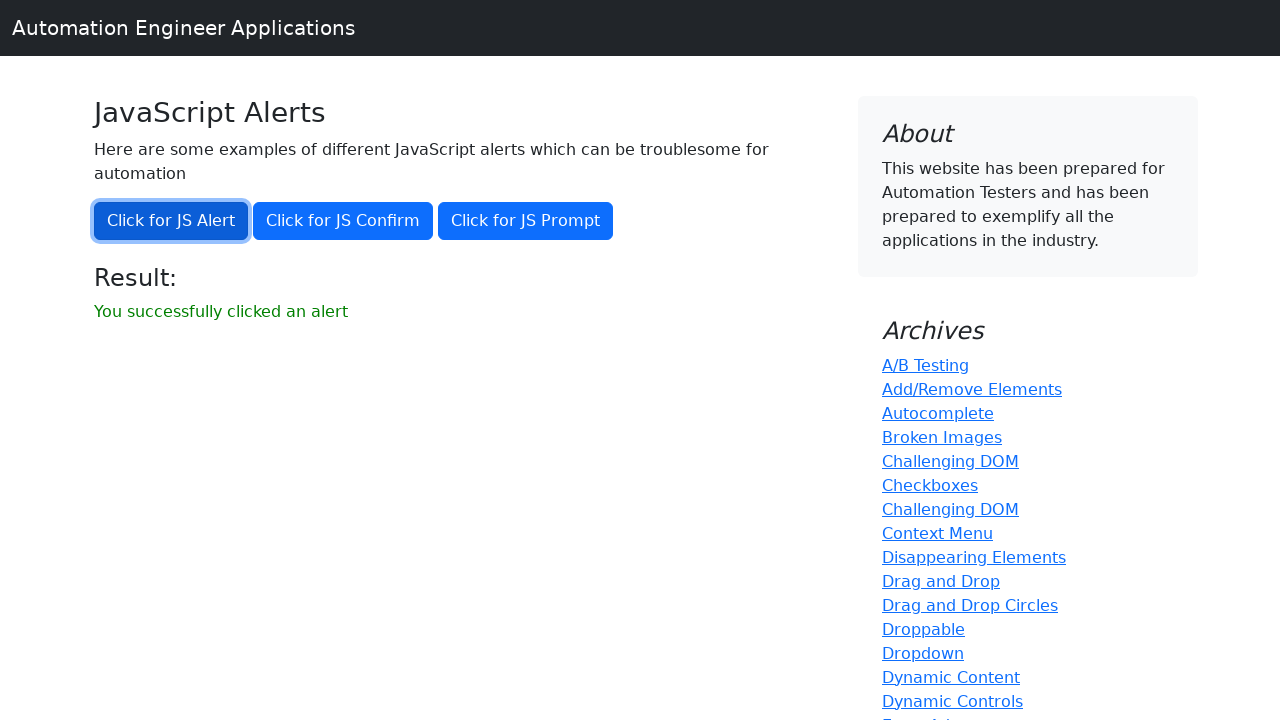

Result message element appeared
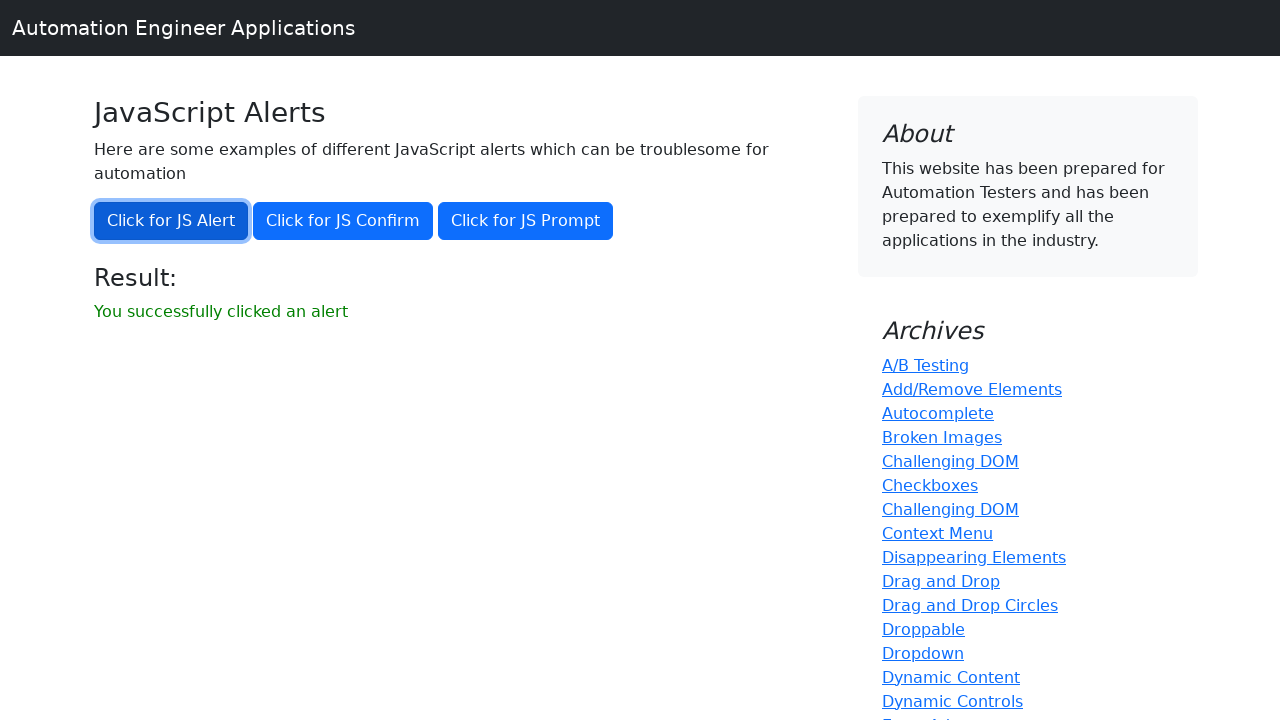

Retrieved result text: 'You successfully clicked an alert'
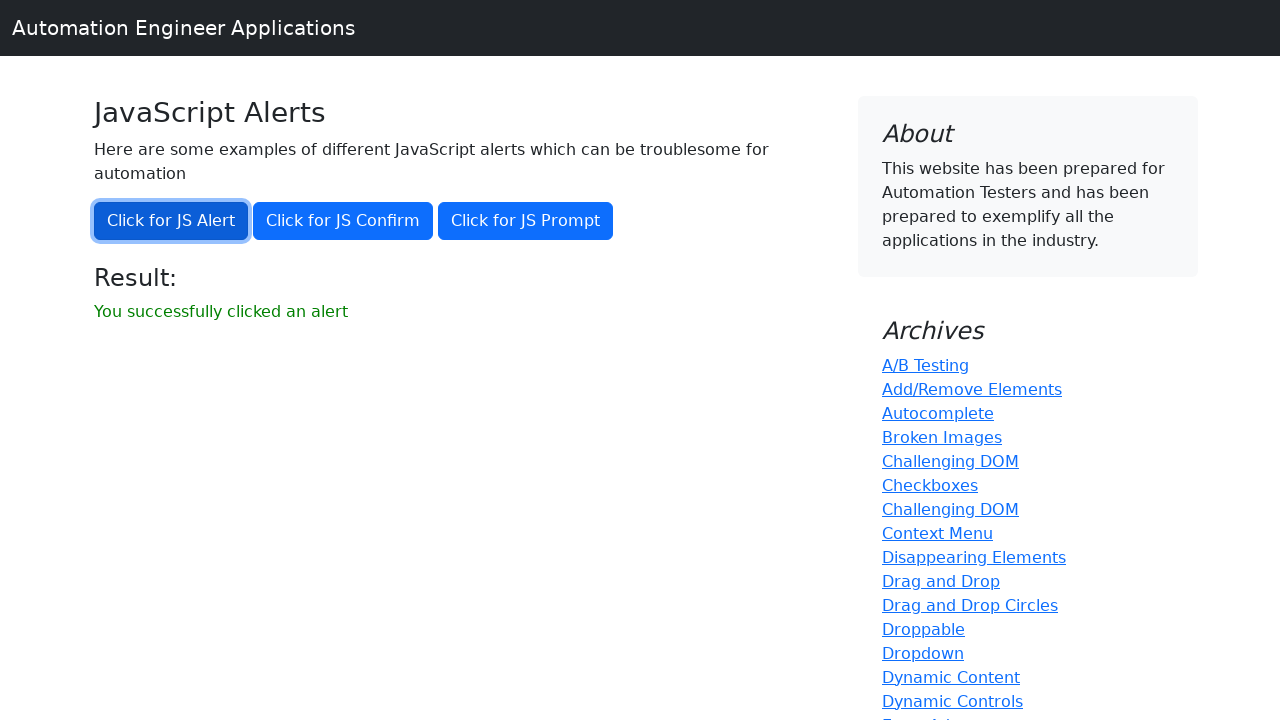

Verified result text matches expected value
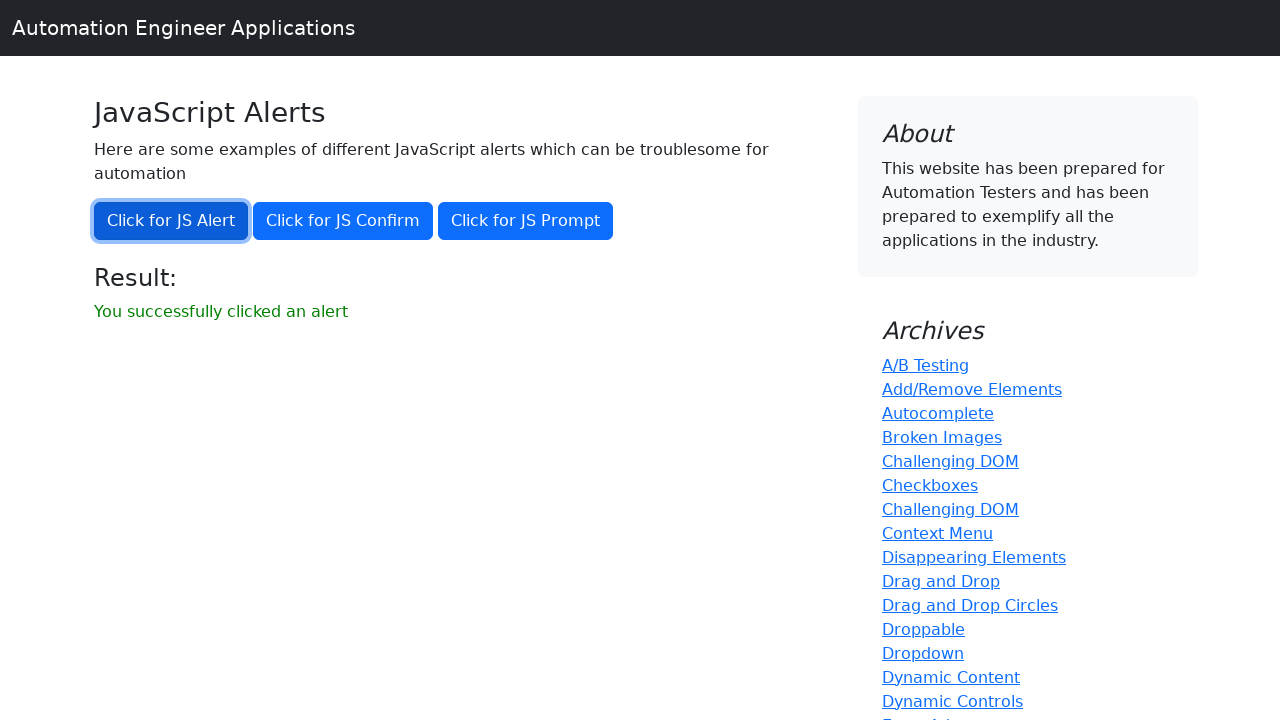

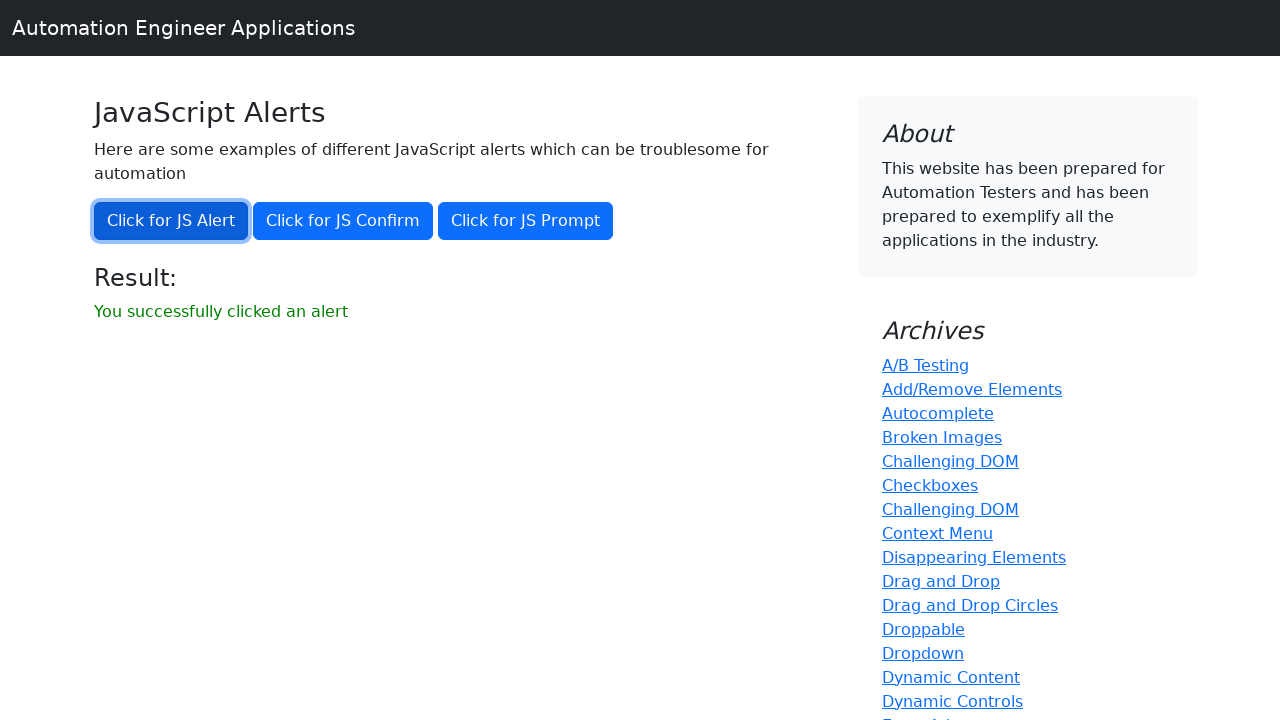